Navigates to YouTube homepage and verifies the page title contains "YouTube"

Starting URL: https://www.youtube.com

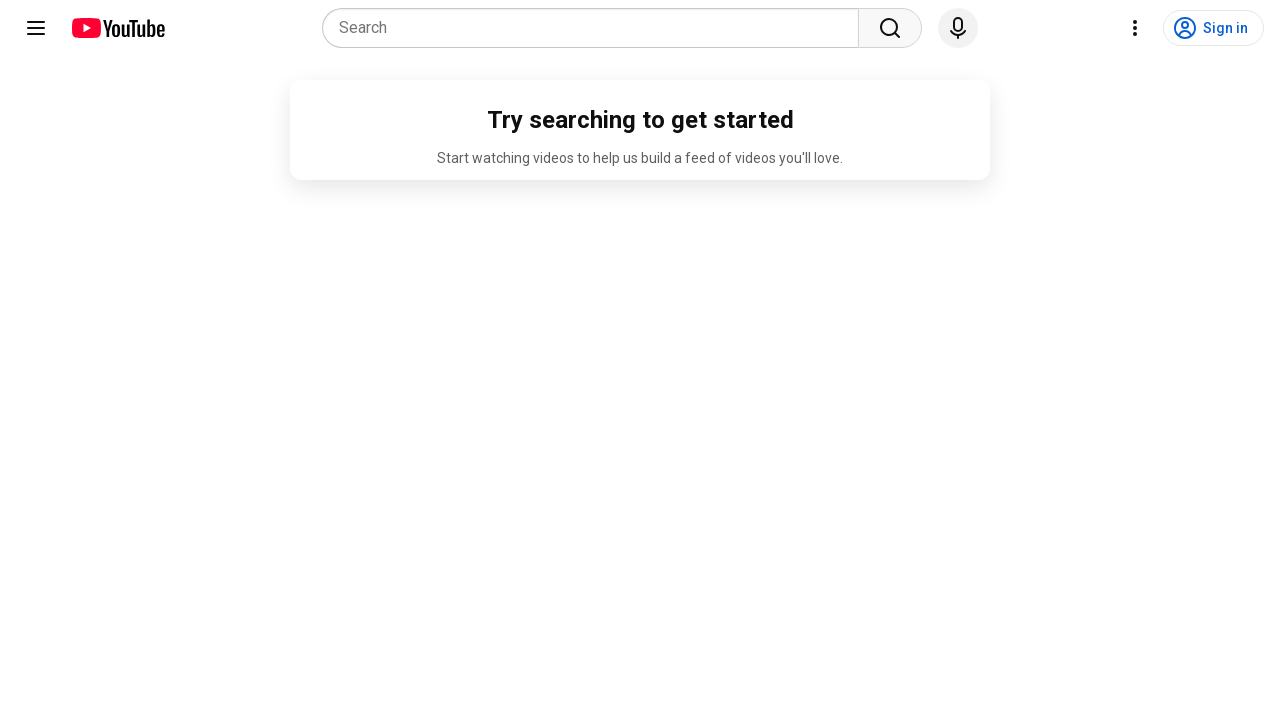

Navigated to YouTube homepage
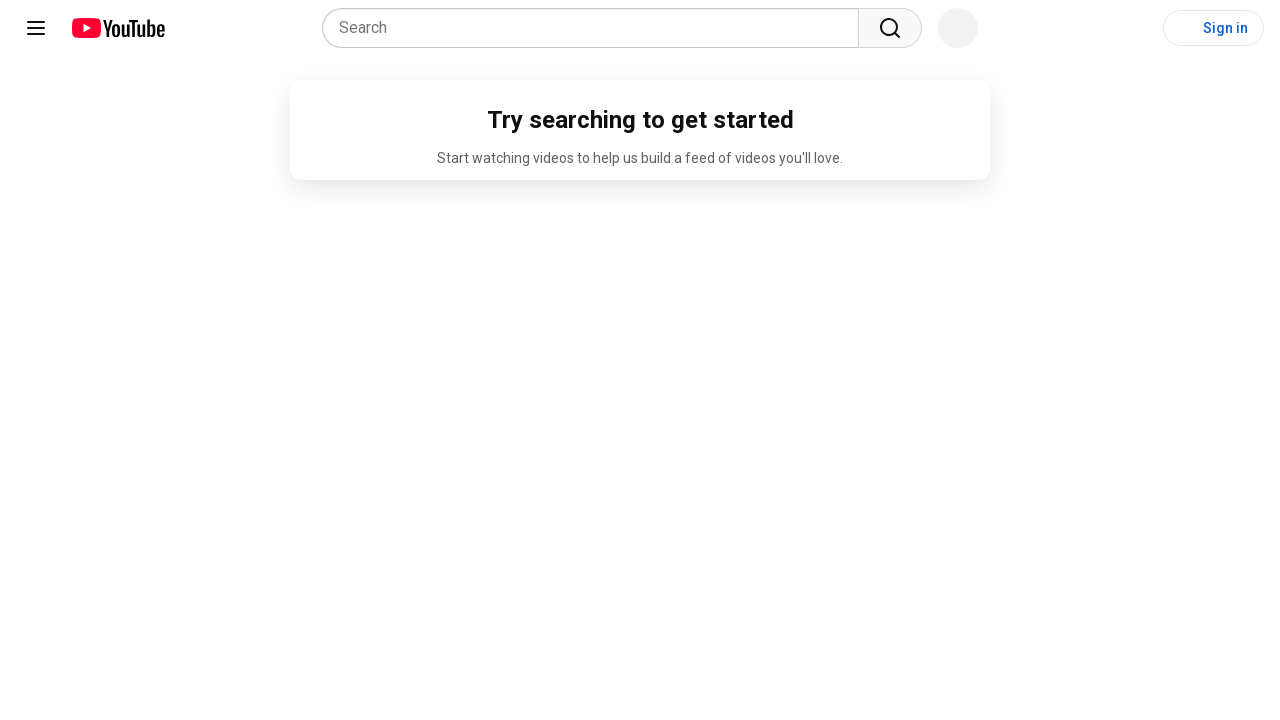

Waited for page to load (domcontentloaded state)
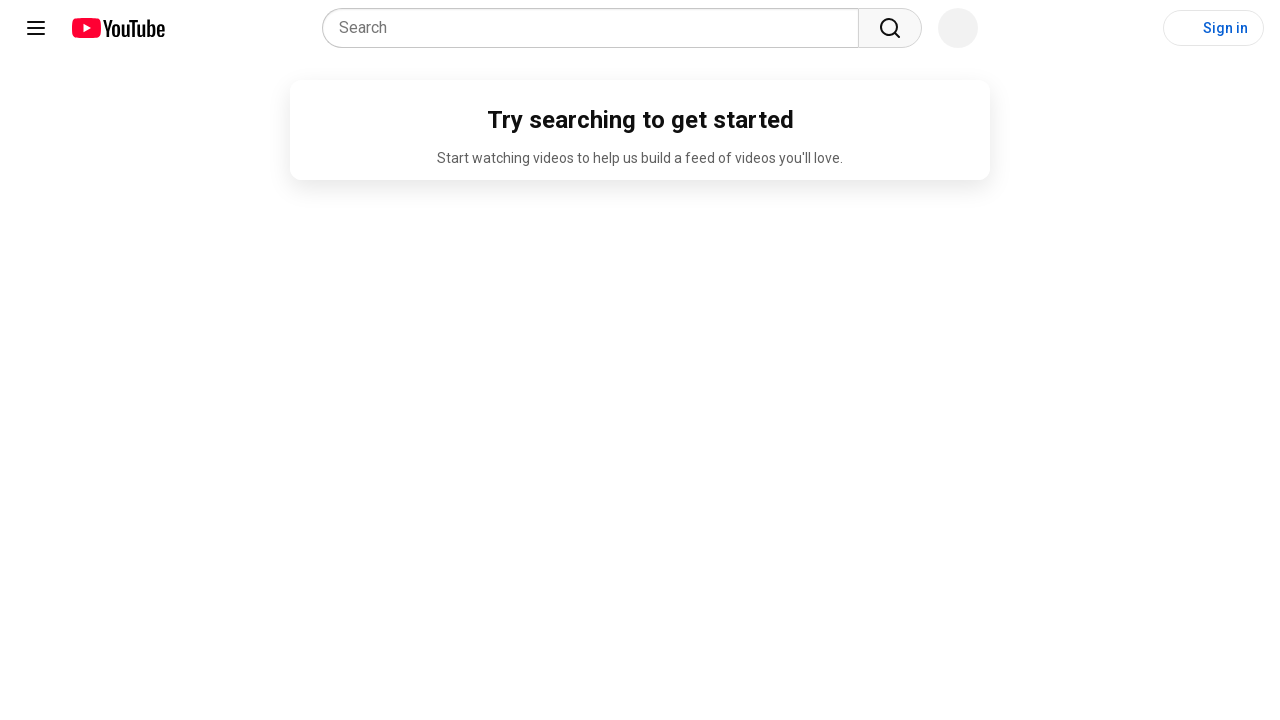

Verified page title contains 'YouTube'
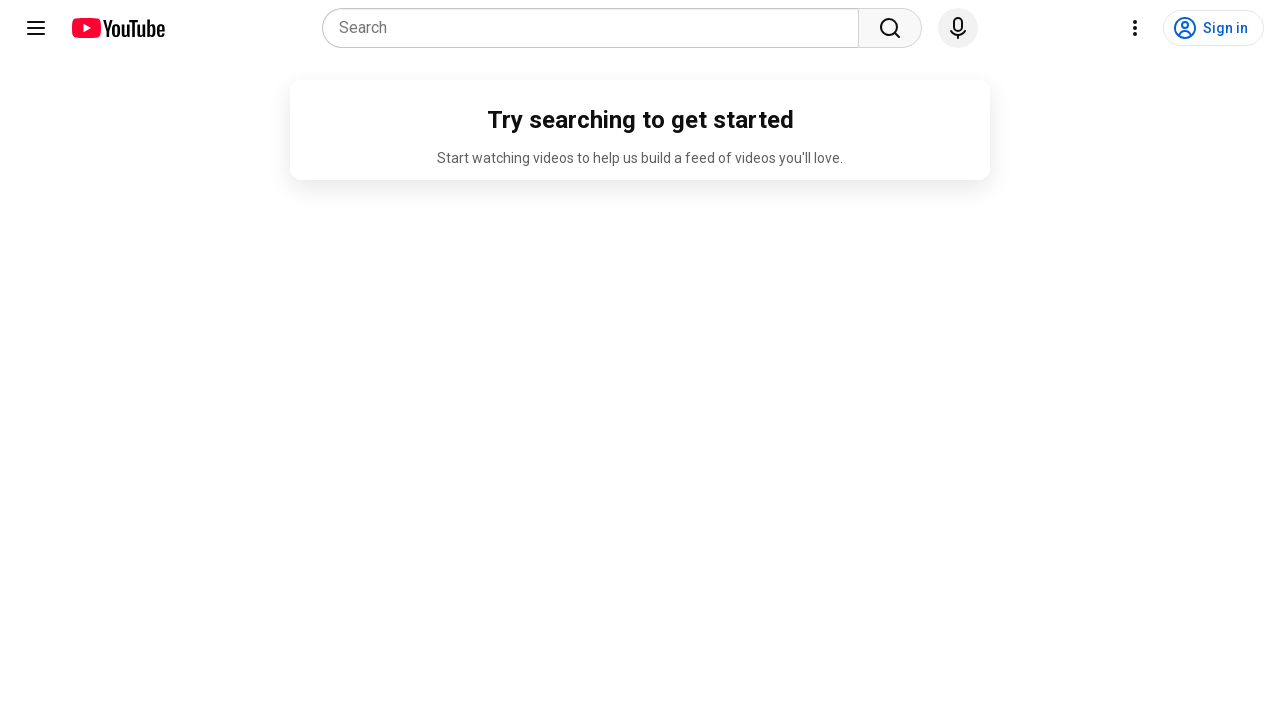

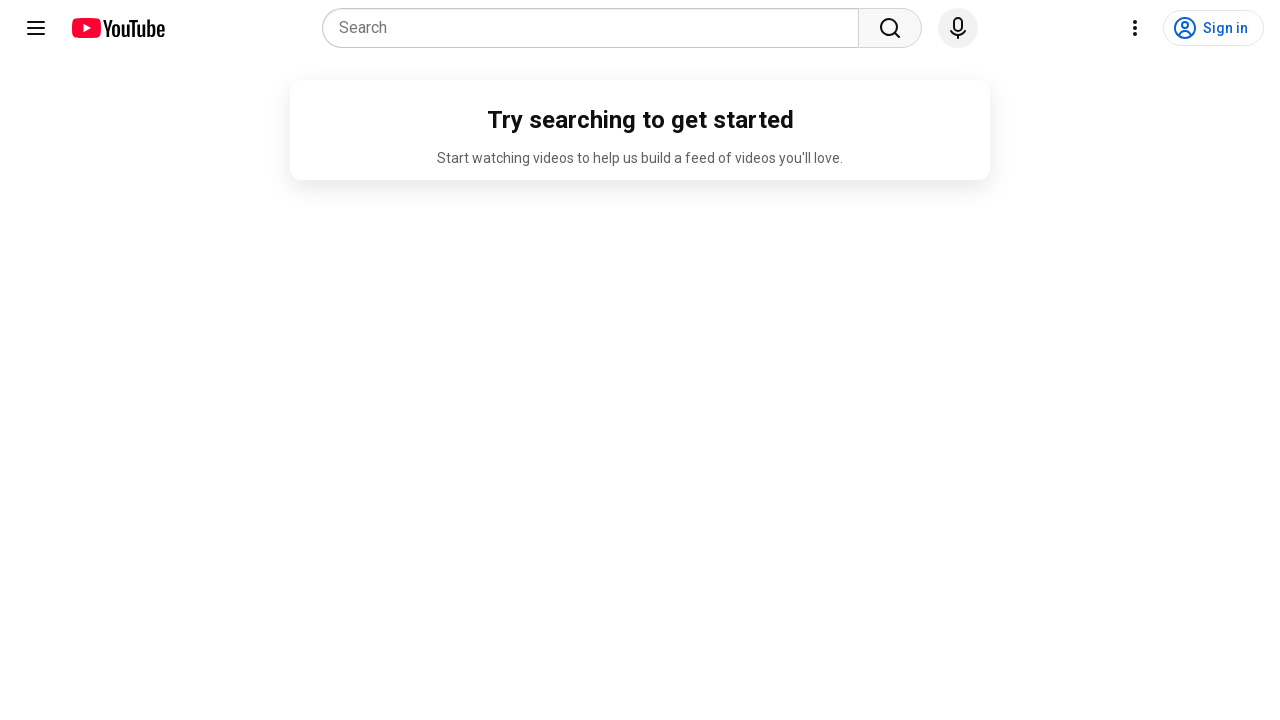